Tests browser window and tab handling functionality by opening new tabs/windows, switching between them, and closing them. It covers tabbed windows, separate windows, and multiple windows scenarios.

Starting URL: https://demo.automationtesting.in/Windows.html

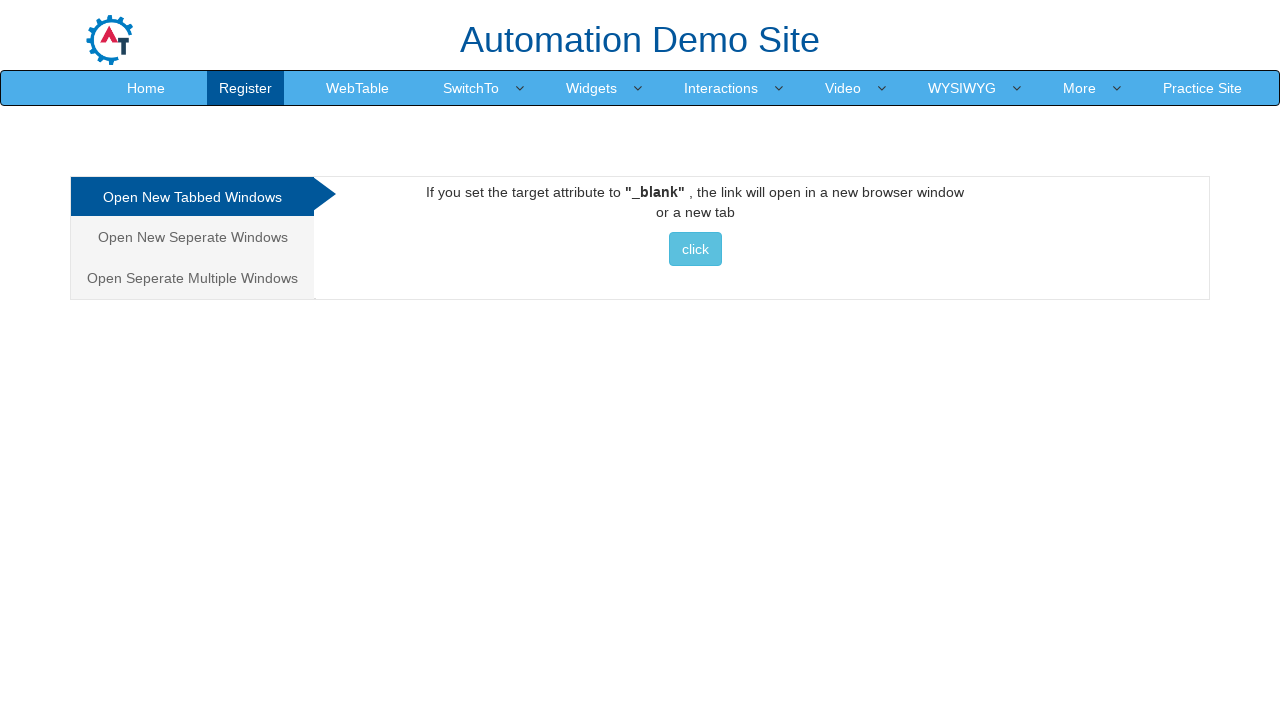

Clicked on first windows option (Tabbed) at (192, 197) on .nav-stacked > li:nth-child(1) > a
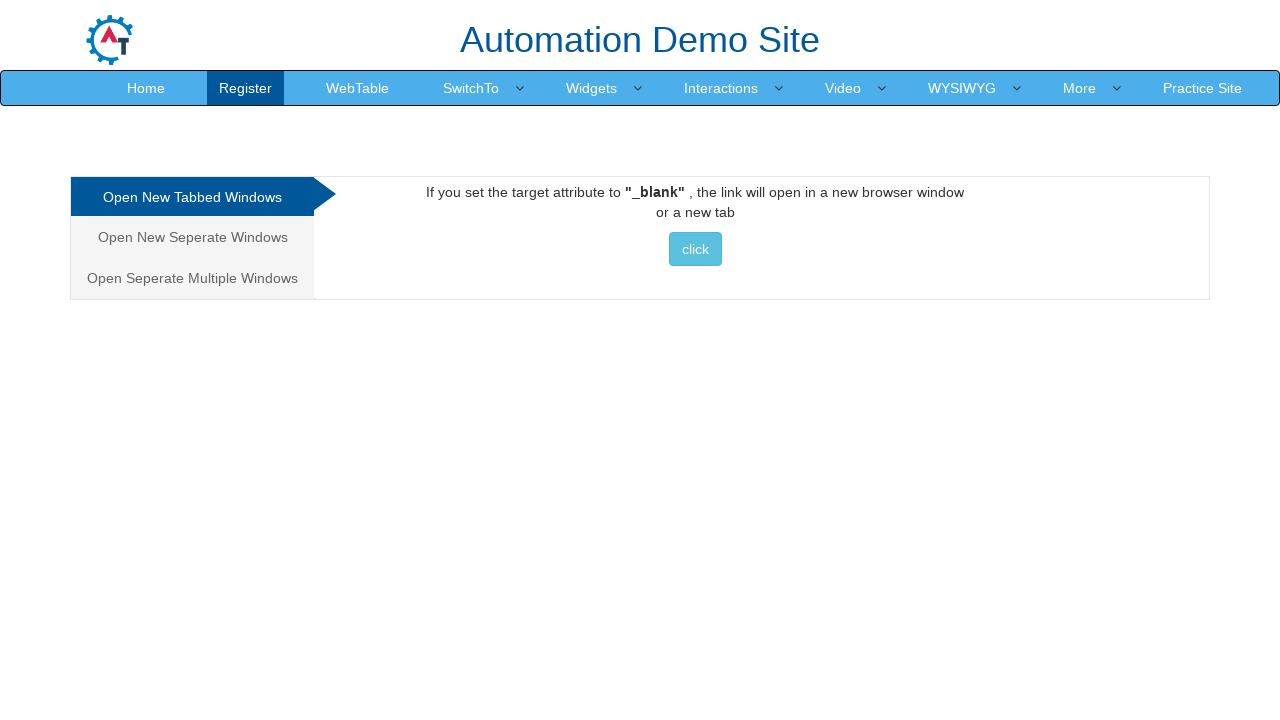

Clicked button to open new tab at (695, 249) on #Tabbed > a > button
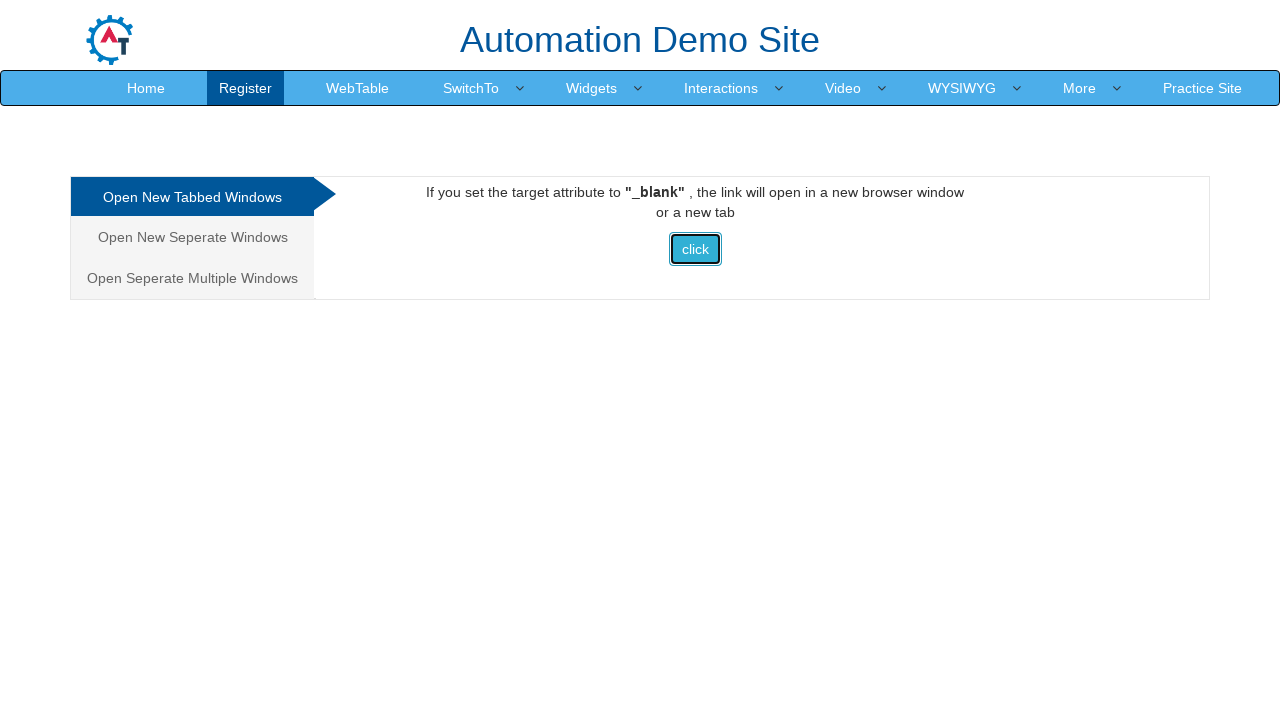

Opened new tab and captured the page object at (695, 249) on #Tabbed > a > button
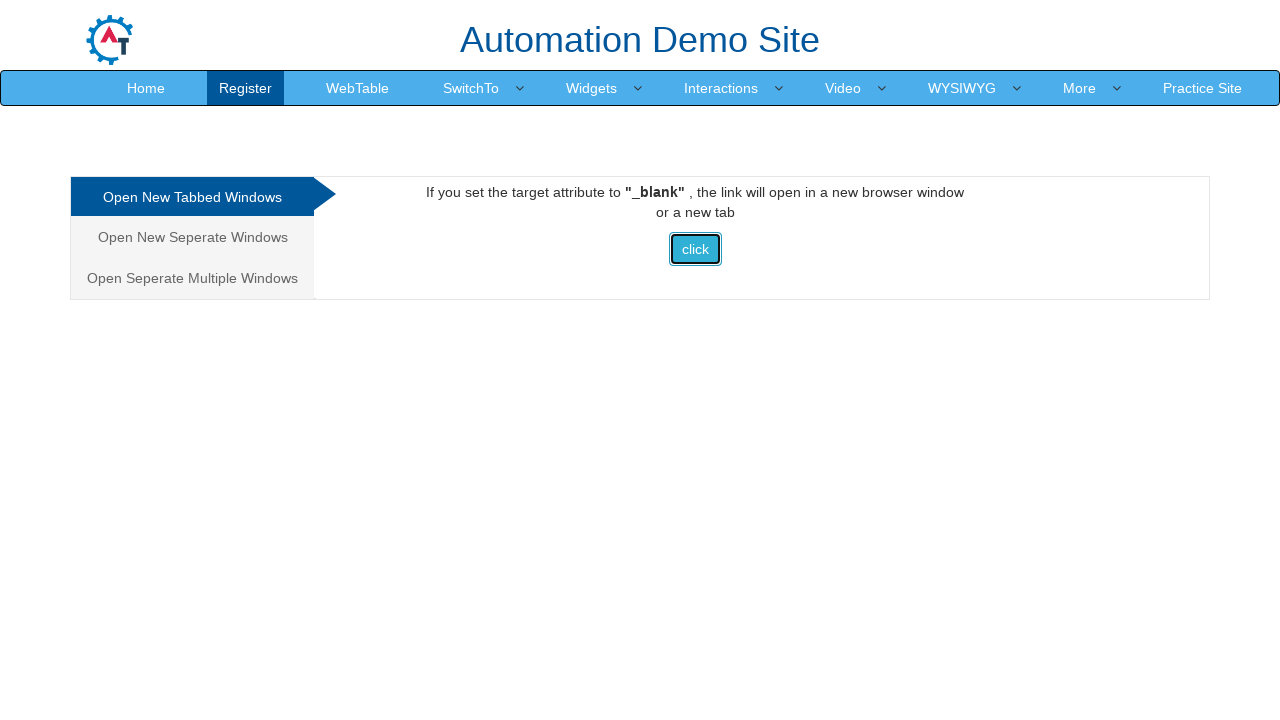

New tab loaded successfully
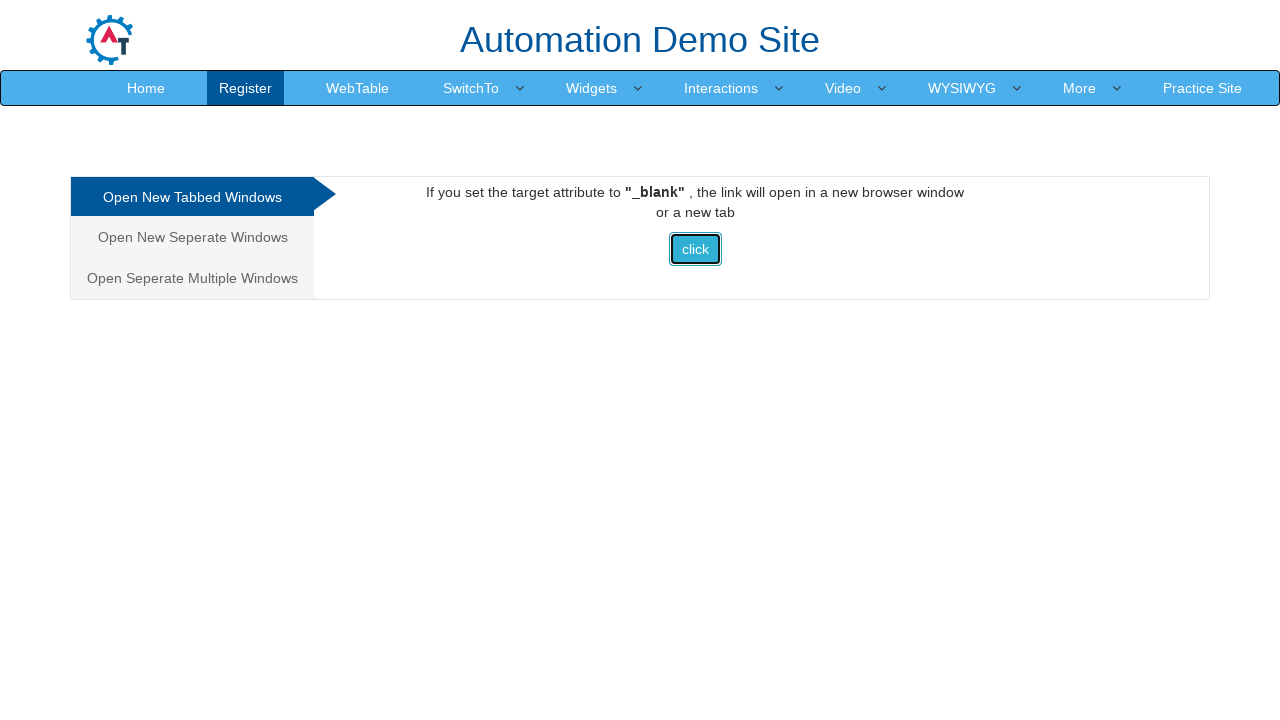

Closed the new tab
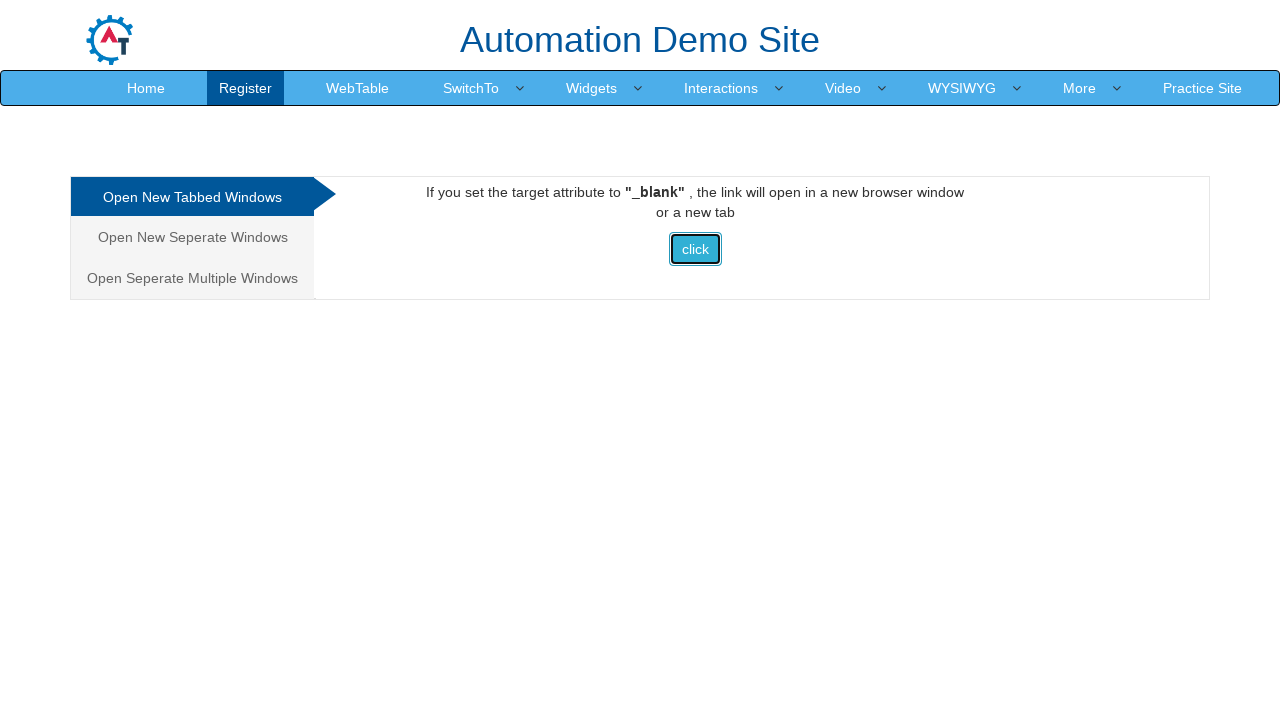

Clicked on second windows option (Separate Window) at (192, 237) on .nav-stacked > li:nth-child(2) > a
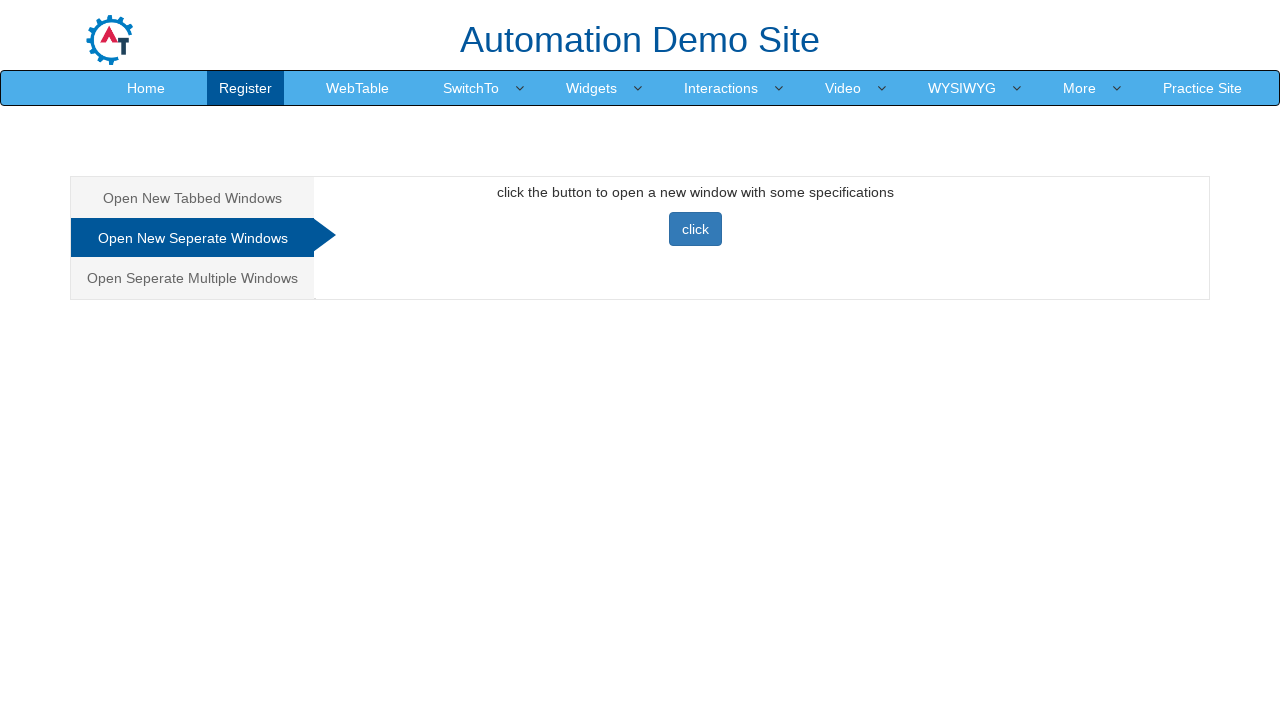

Opened separate window and captured the page object at (695, 229) on #Seperate > button
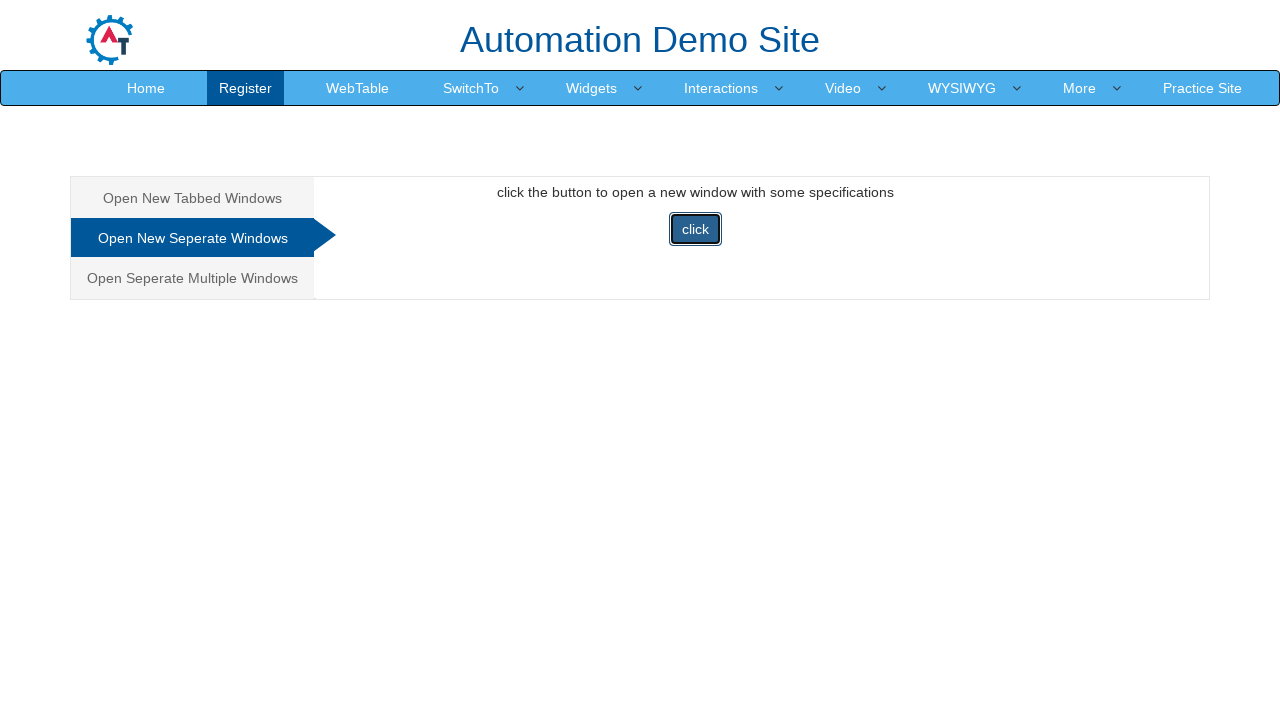

Separate window loaded successfully
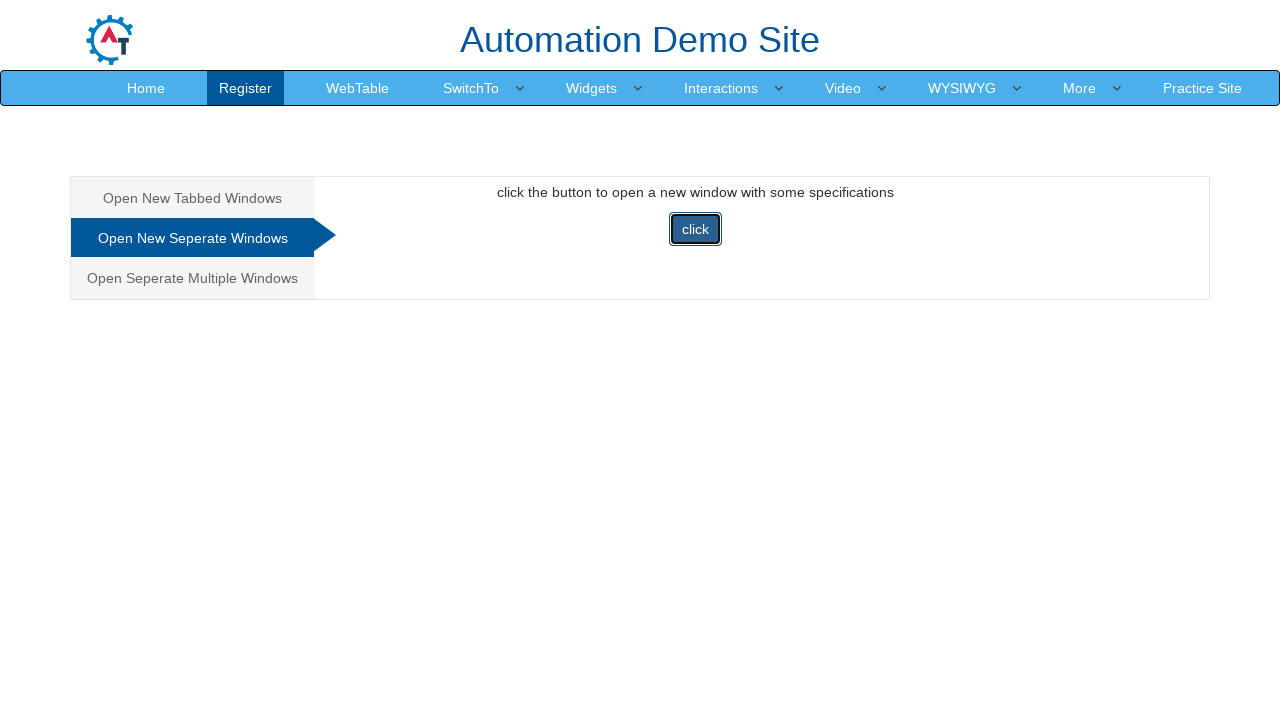

Closed the separate window
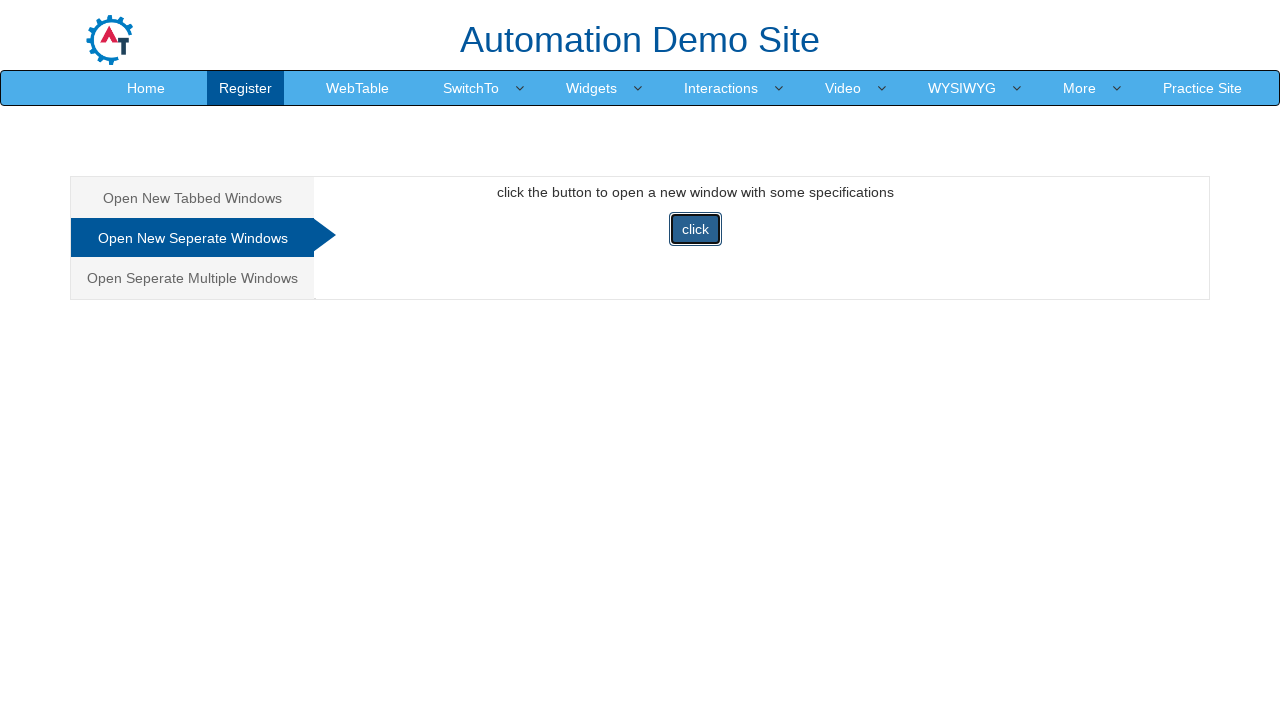

Clicked on third windows option (Multiple Windows) at (192, 278) on .nav-stacked > li:nth-child(3) > a
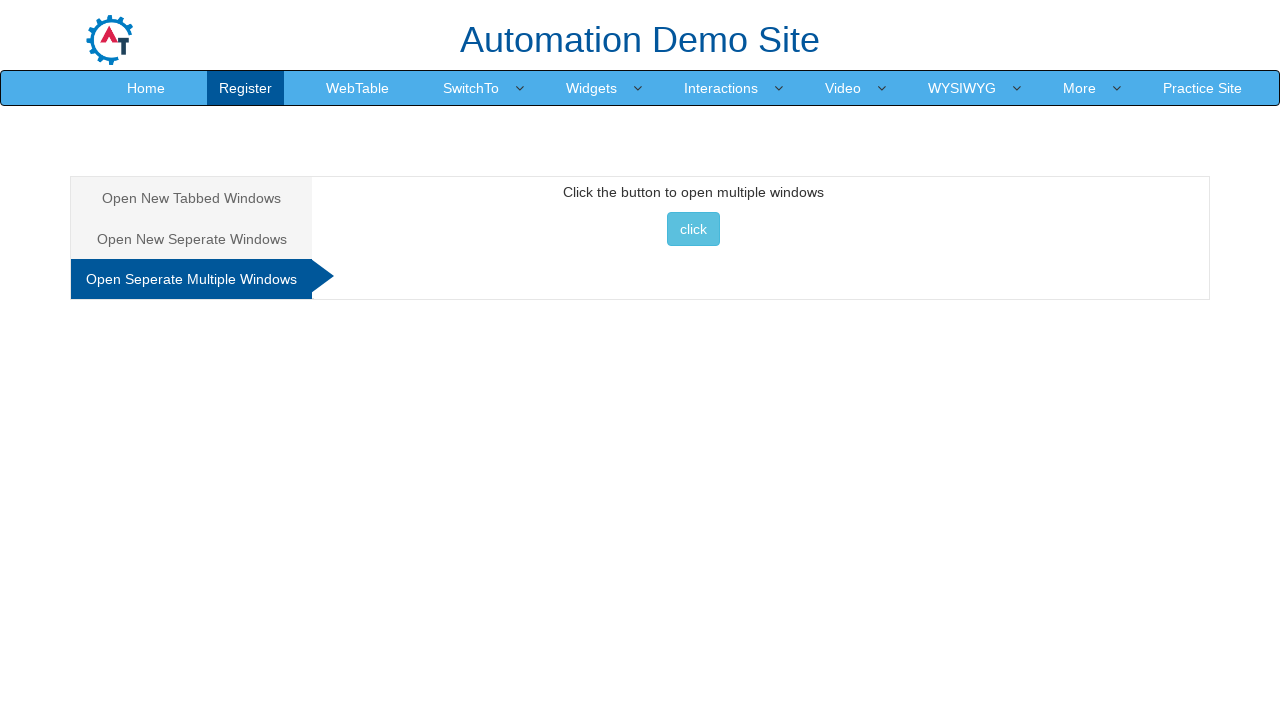

Clicked button to open multiple windows at (693, 229) on #Multiple > button
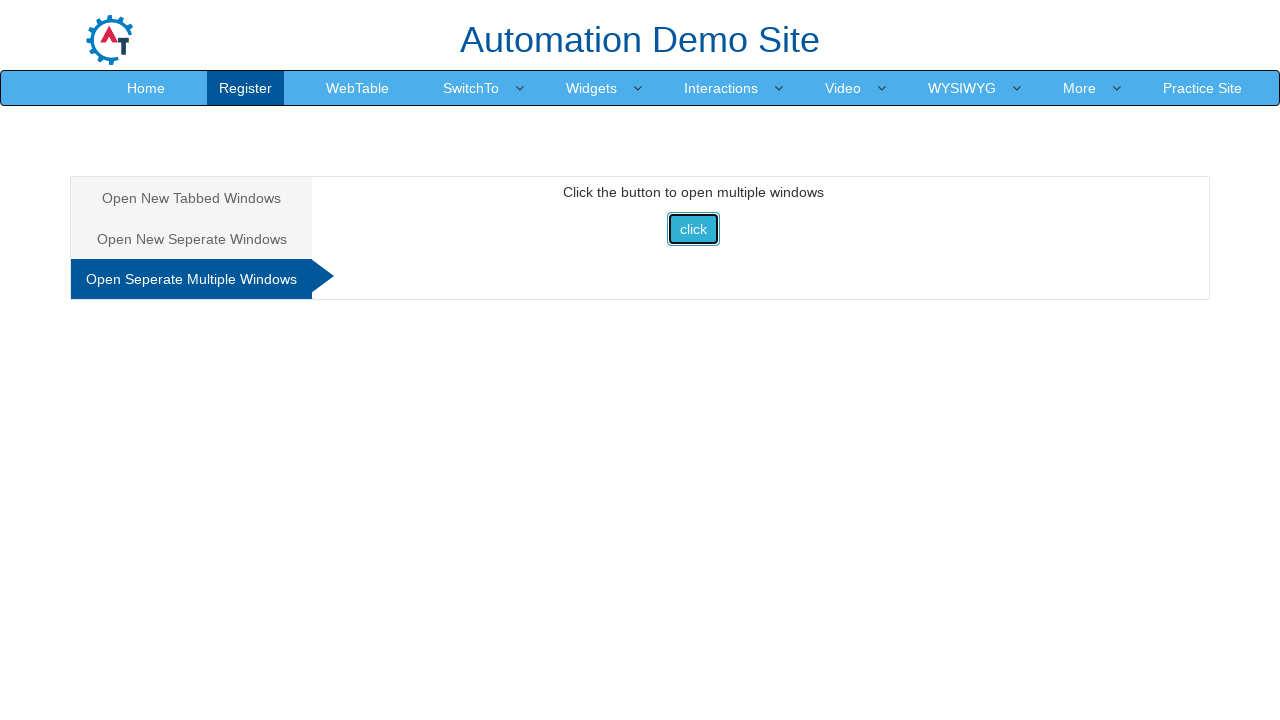

Waited for new pages to open
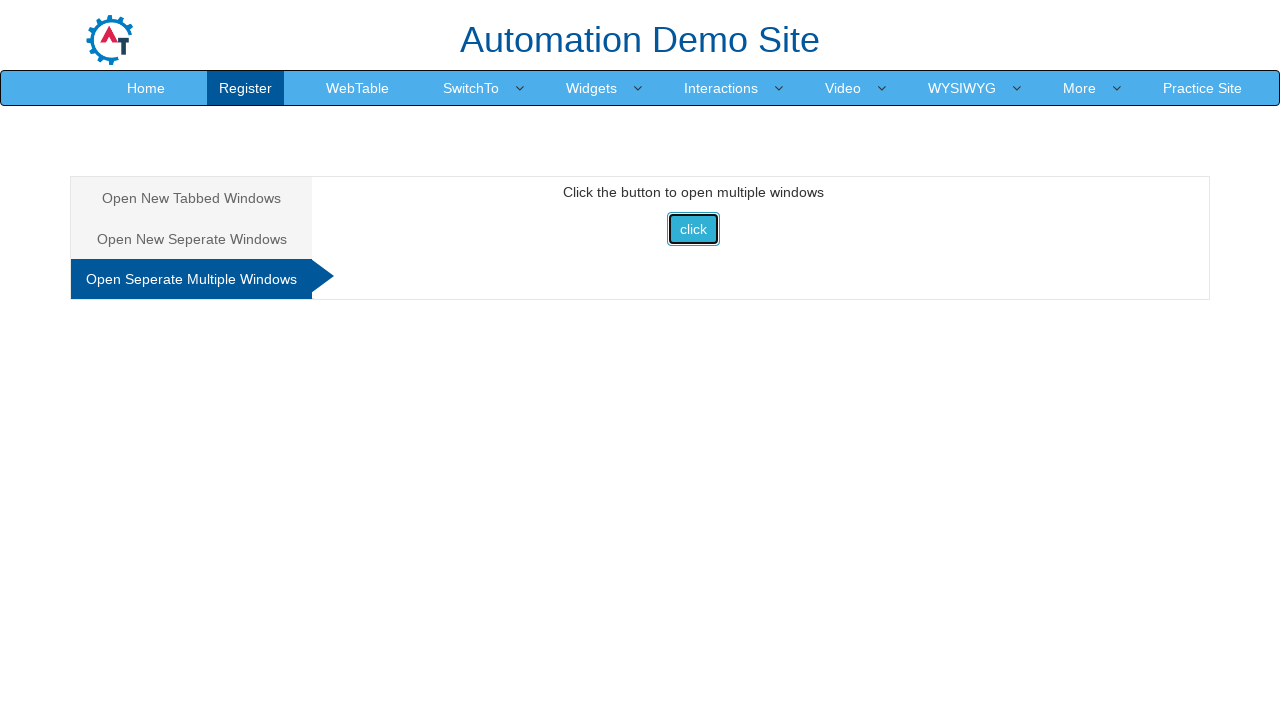

Closed extra window/tab
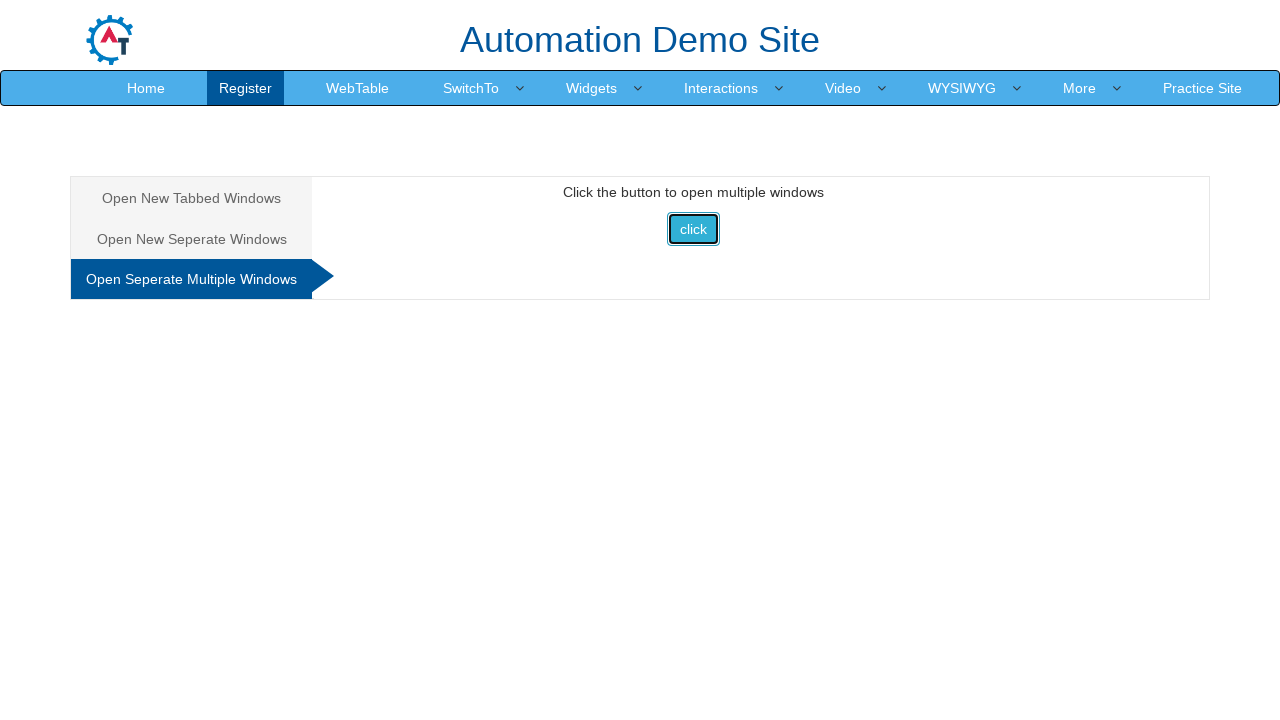

Closed extra window/tab
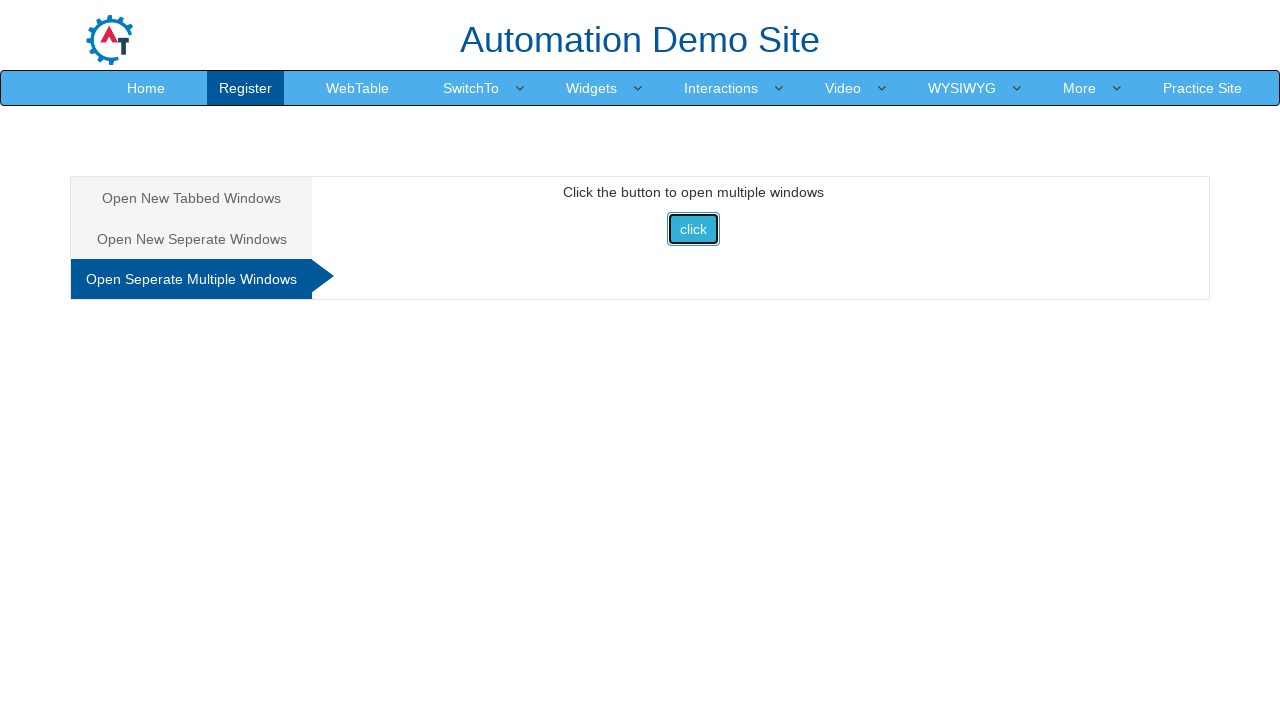

Closed extra window/tab
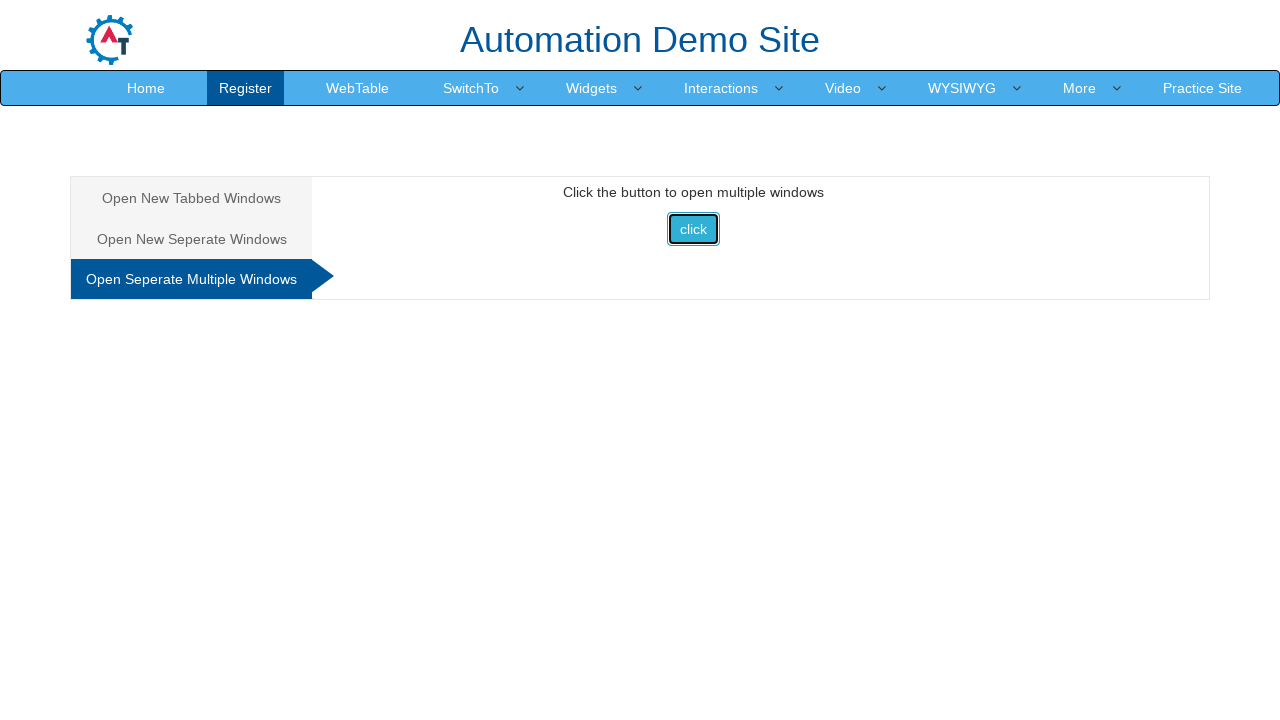

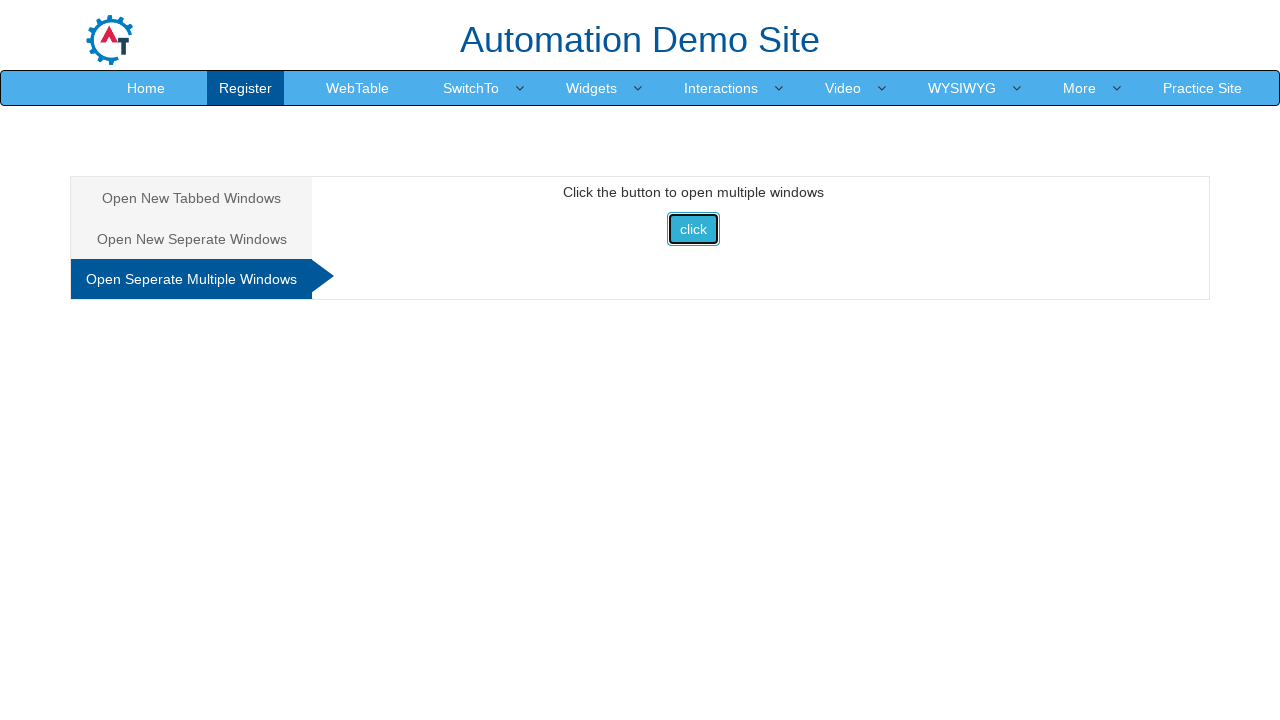